Tests checkbox functionality by checking if checkboxes are selected, and if not, clicking them to select them. Ensures both checkboxes end up in a selected state.

Starting URL: https://the-internet.herokuapp.com/checkboxes

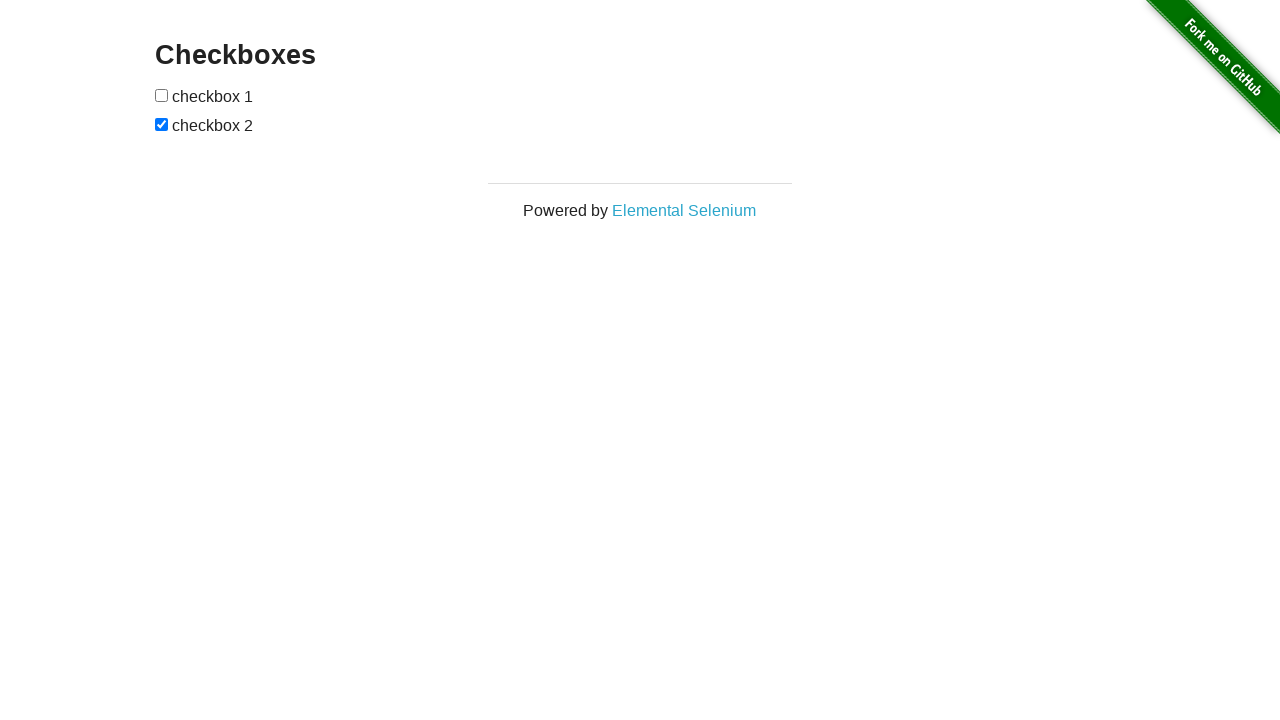

First checkbox became visible
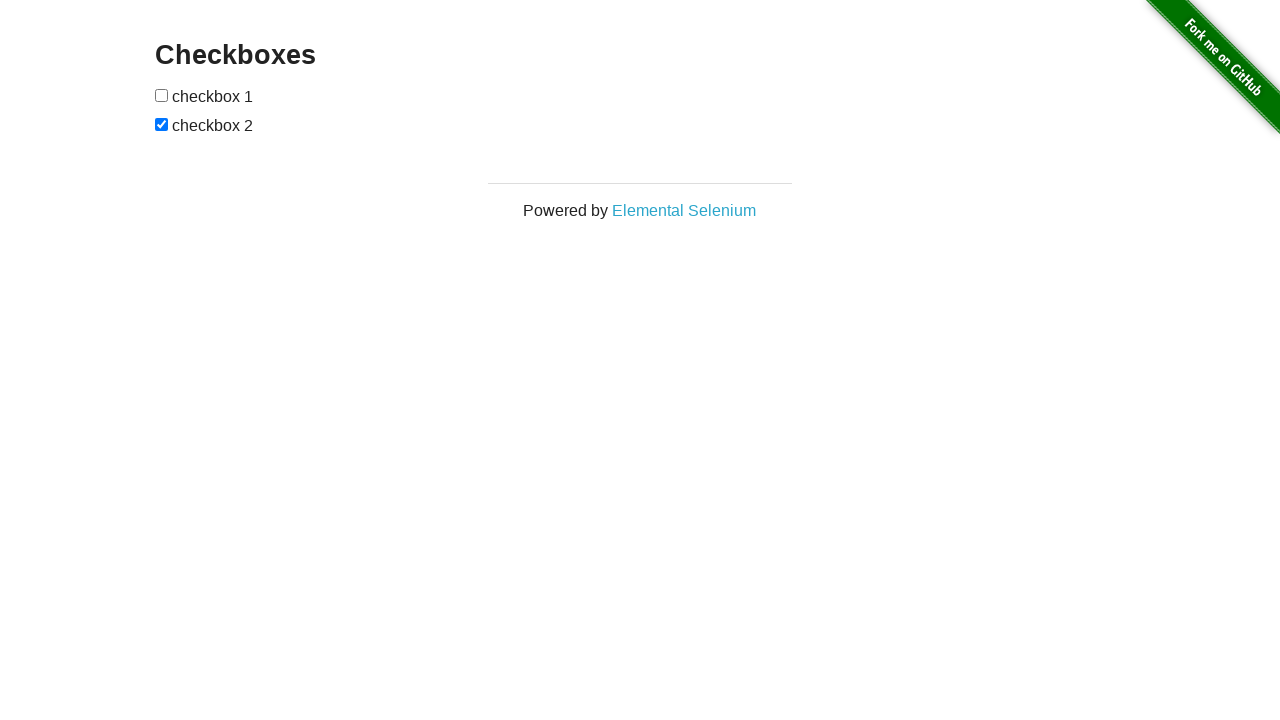

Second checkbox became visible
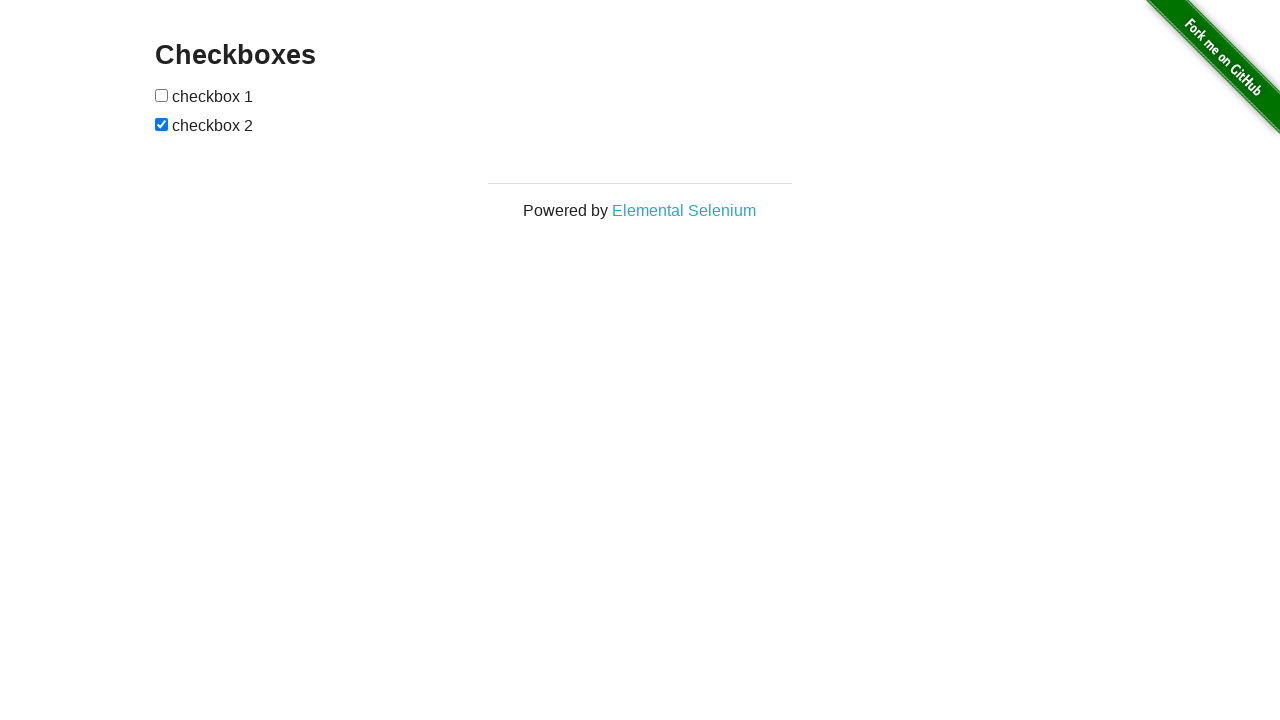

First checkbox was unchecked and clicked to select it at (162, 95) on xpath=//*[@id='checkboxes']/input[1]
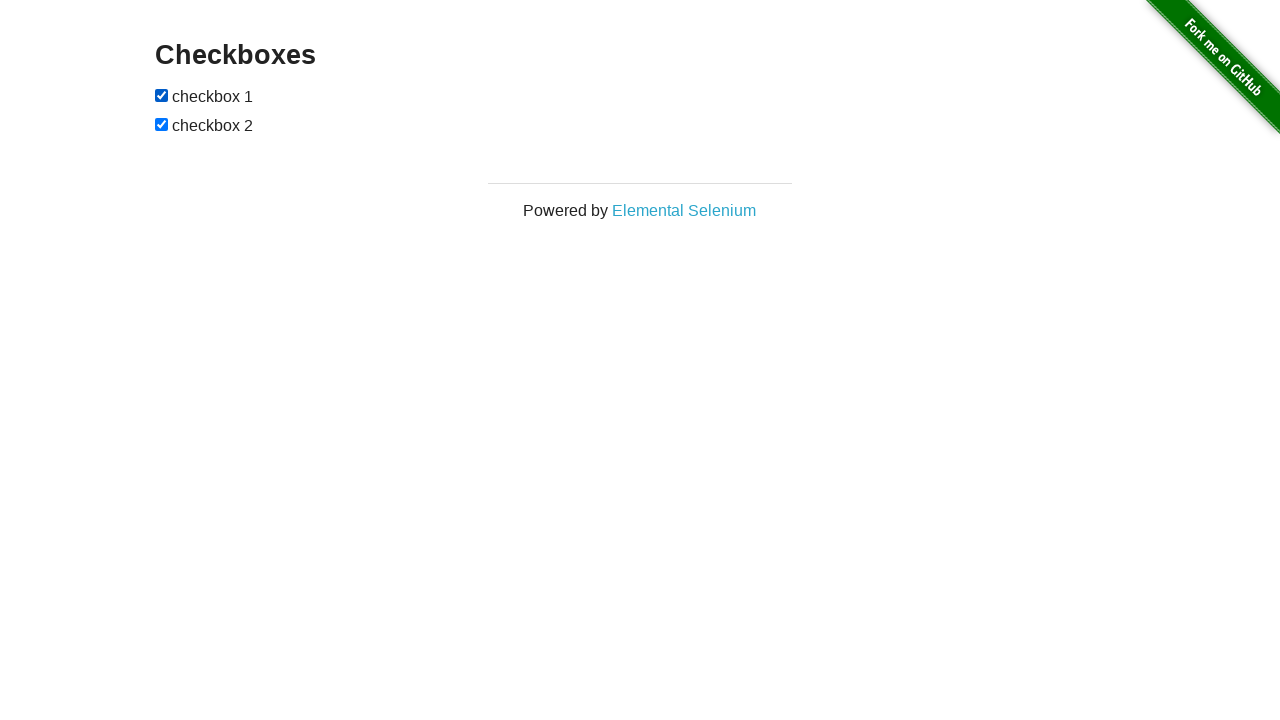

Second checkbox was already checked
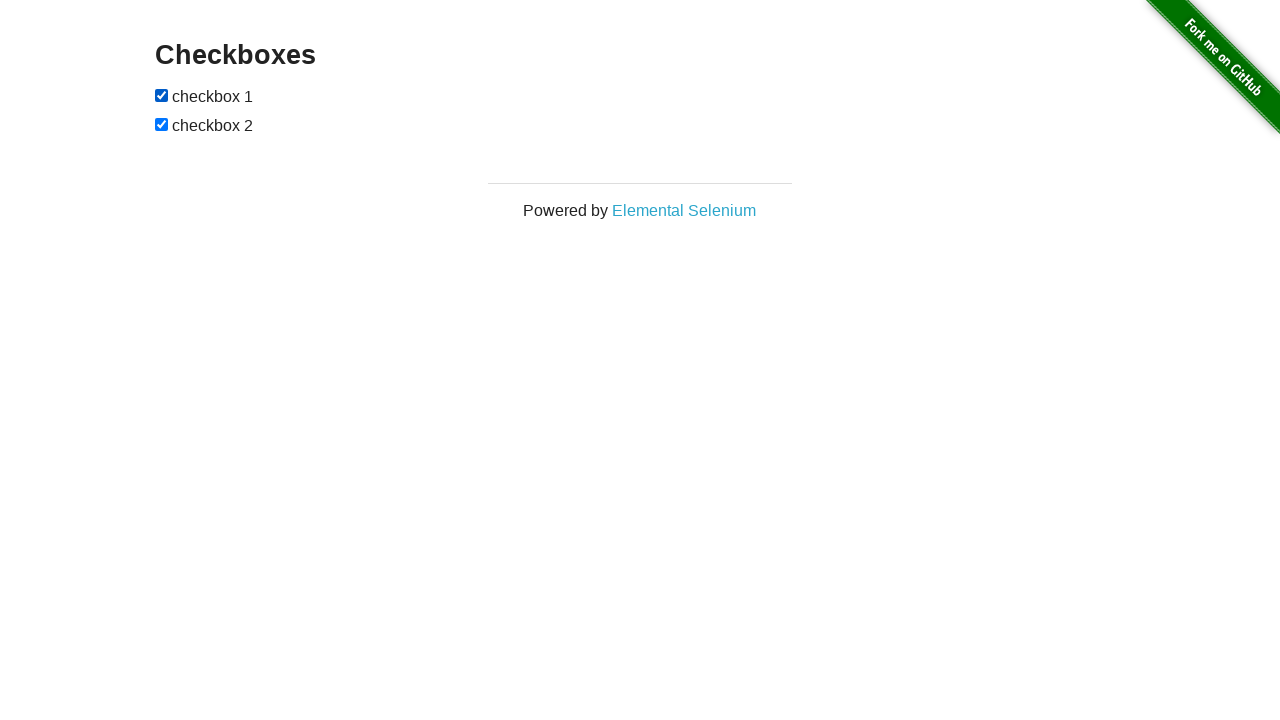

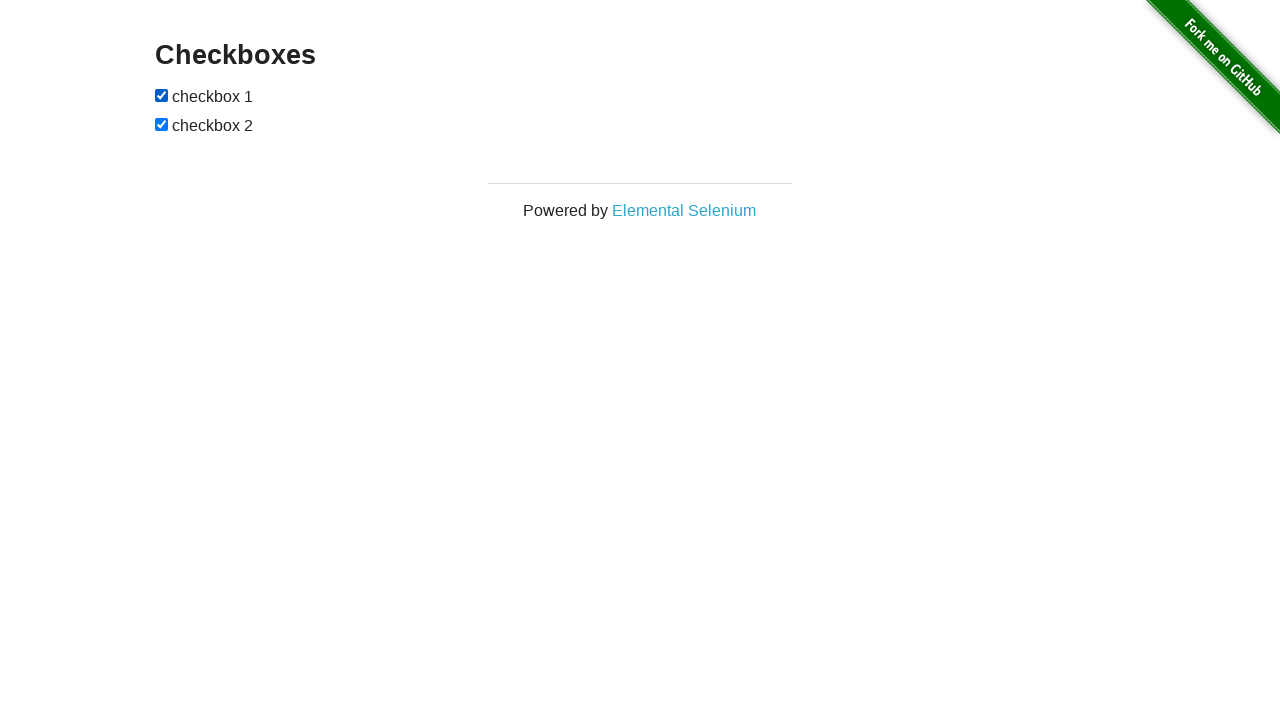